Tests a registration form by filling in first name, last name, and email fields, then submitting and verifying successful registration message appears.

Starting URL: http://suninjuly.github.io/registration1.html

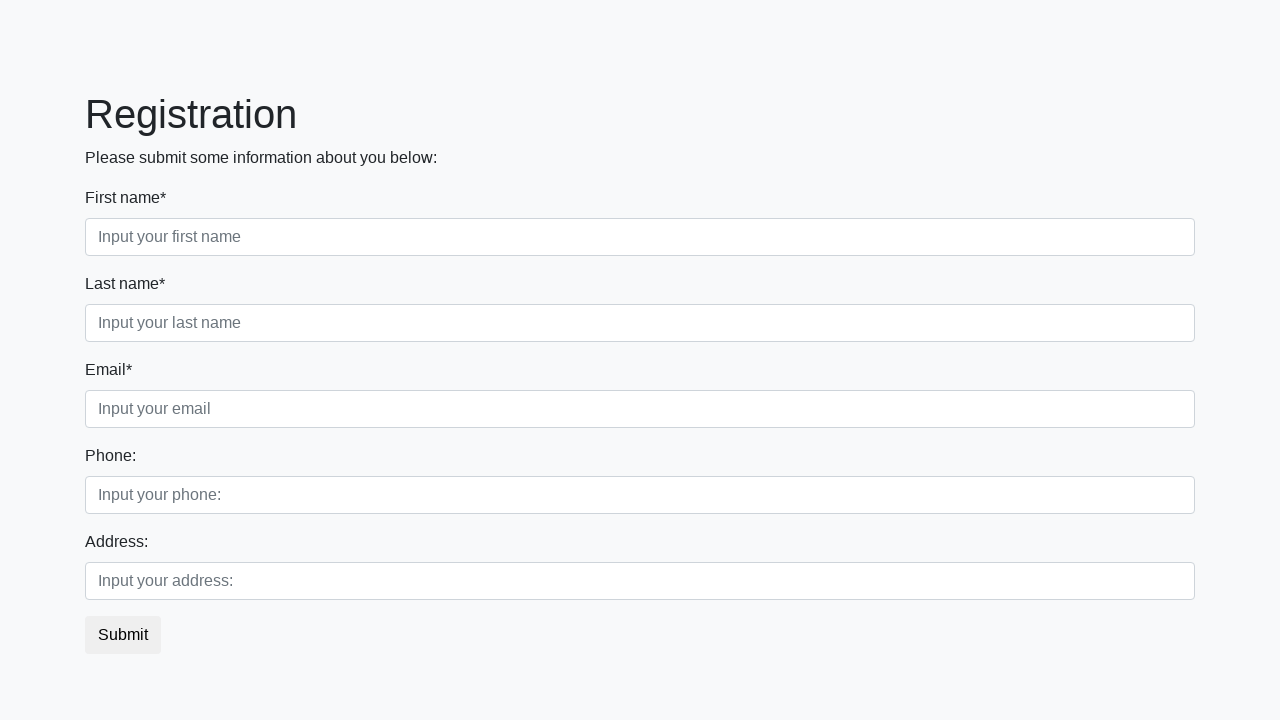

Filled first name field with 'Ivan' on .first_block .first
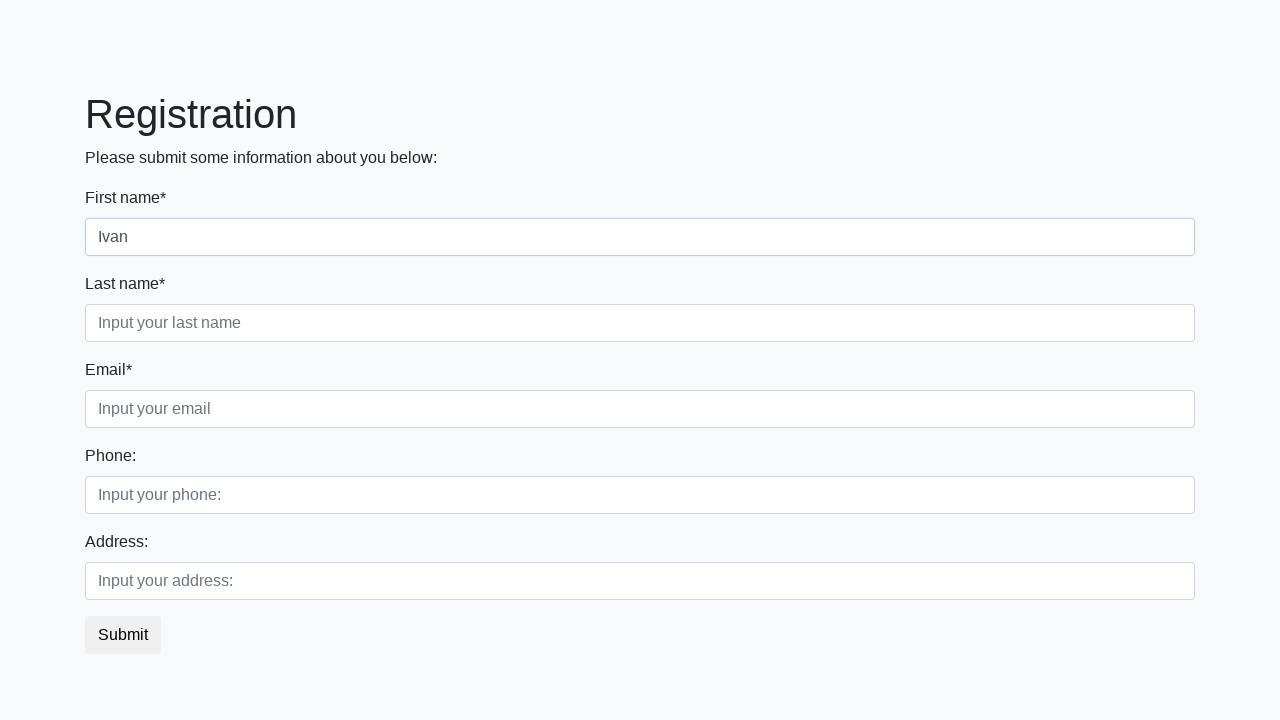

Filled last name field with 'Petrov' on .first_block .second
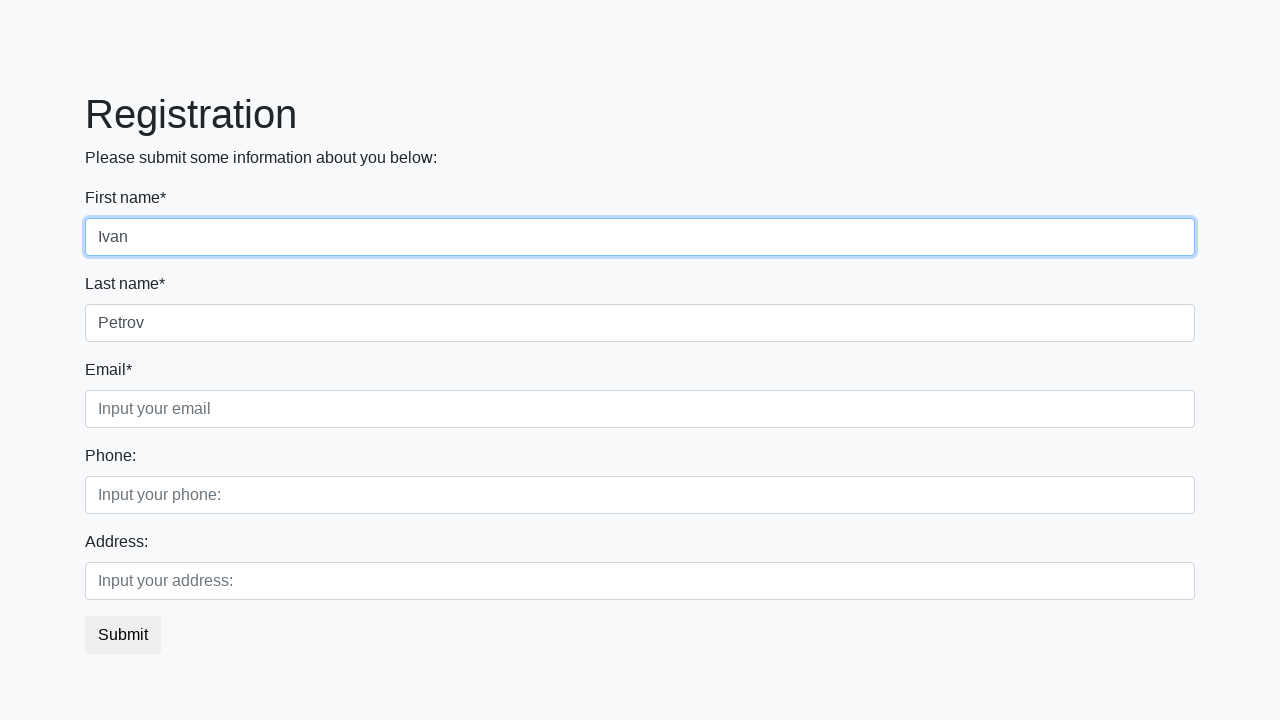

Filled email field with 'test@mail.ru' on .first_block .third
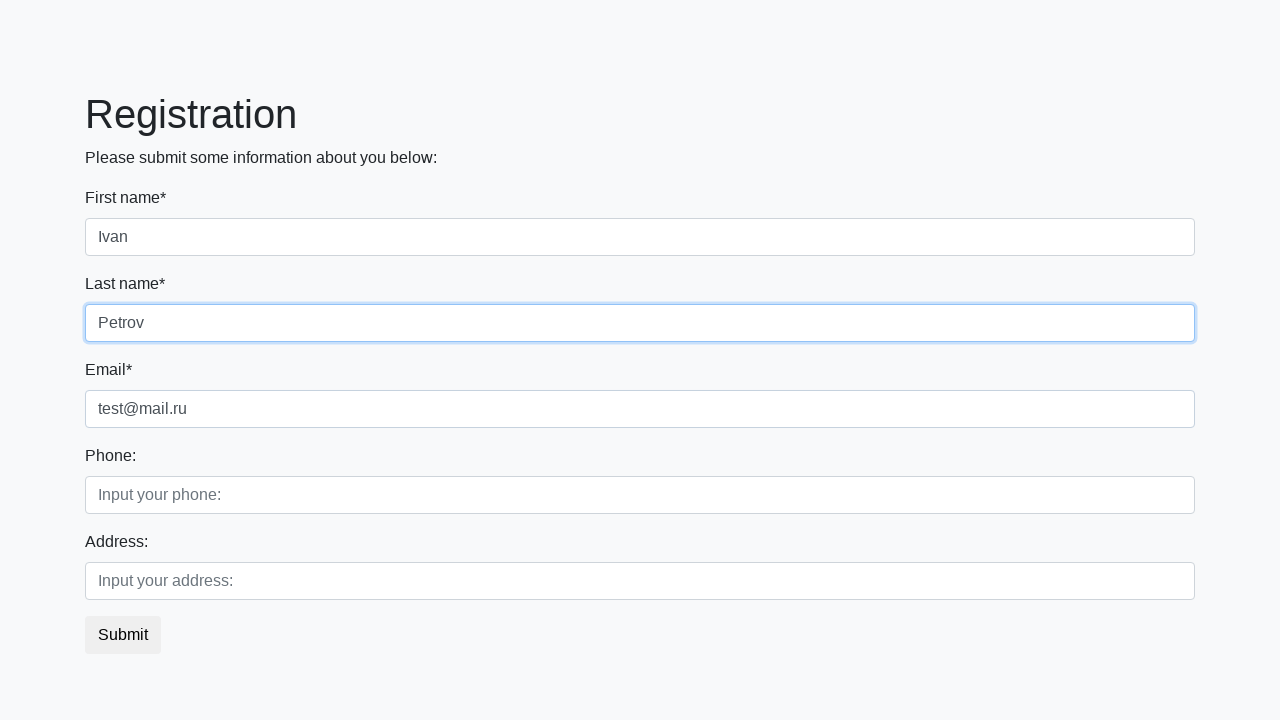

Clicked registration submit button at (123, 635) on button.btn
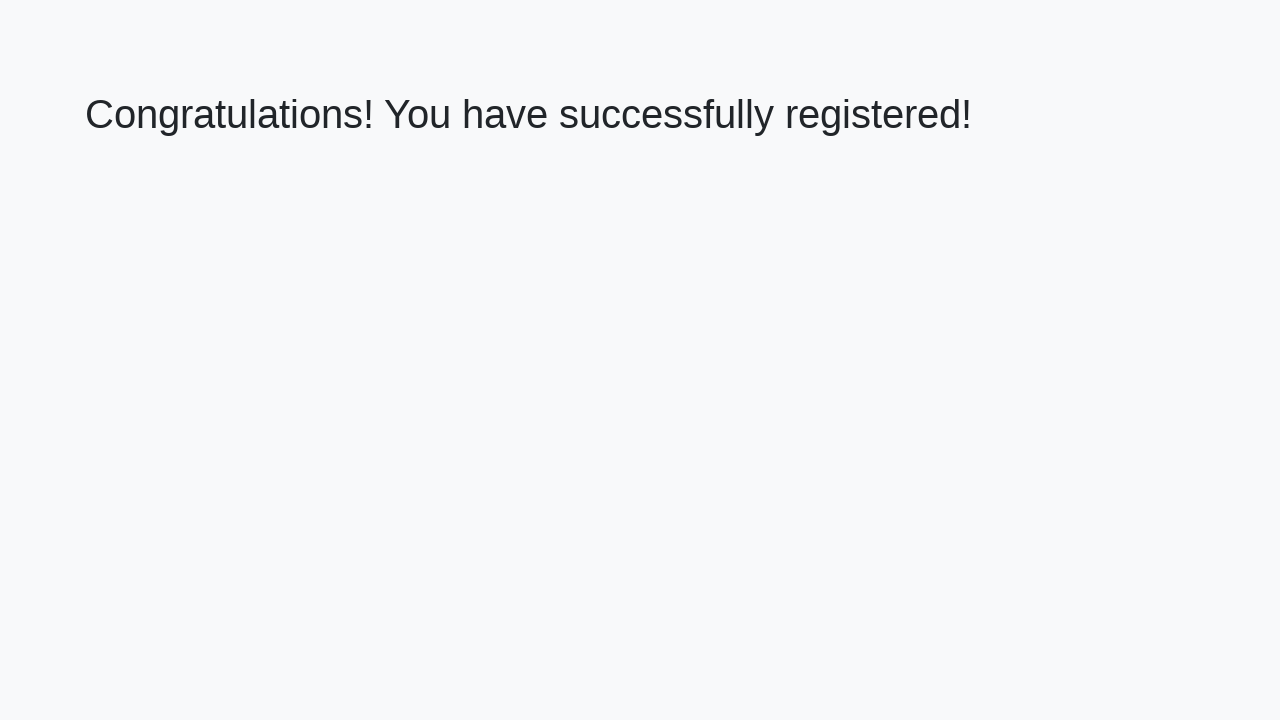

Success message heading loaded
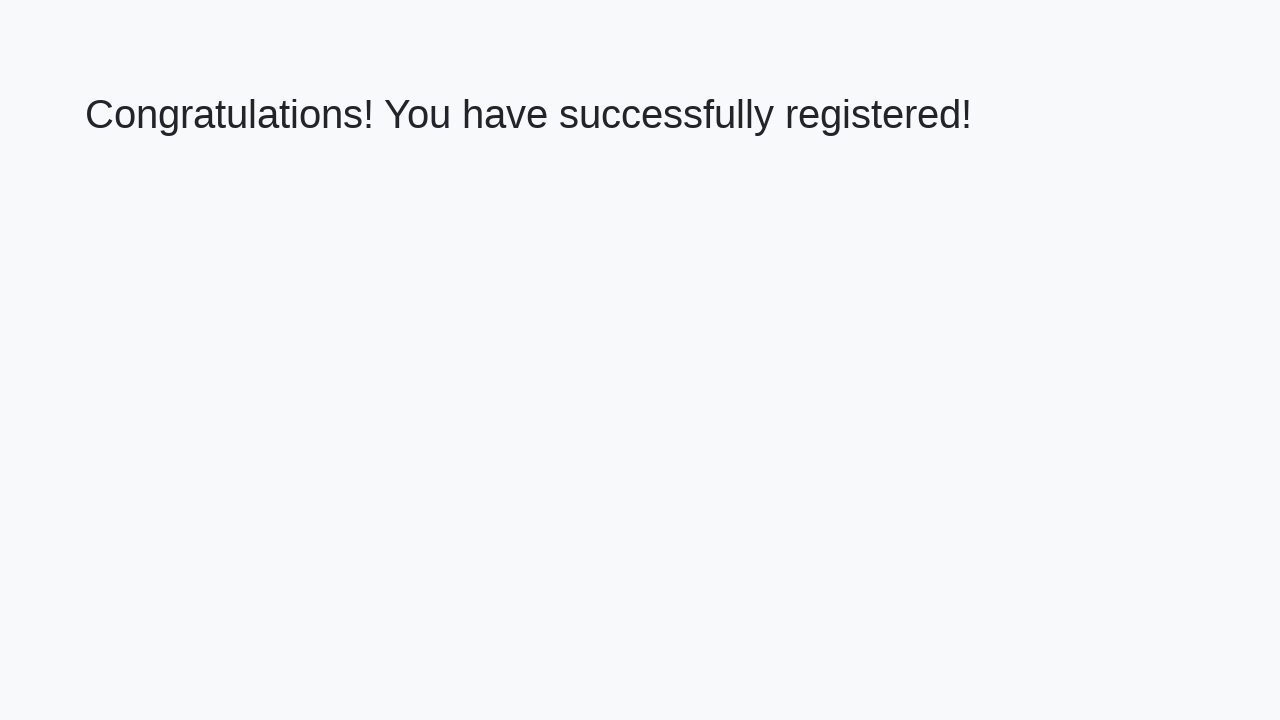

Retrieved success message text: 'Congratulations! You have successfully registered!'
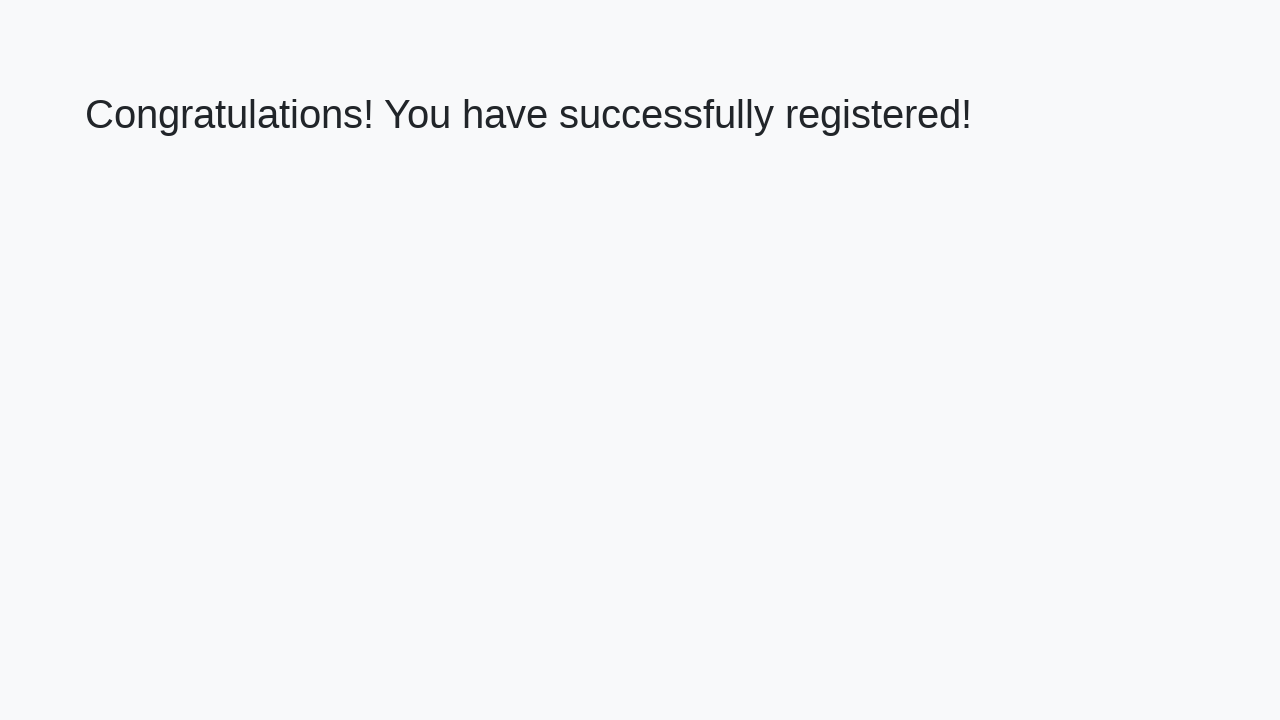

Verified registration success message is correct
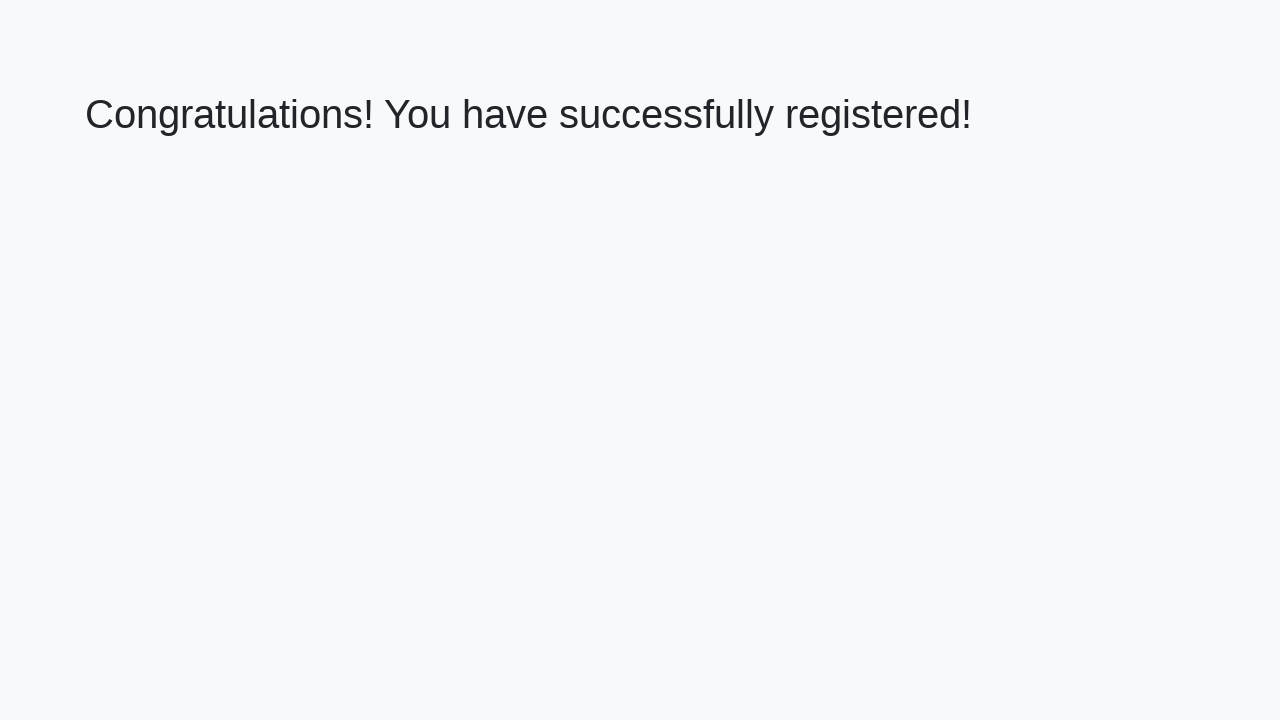

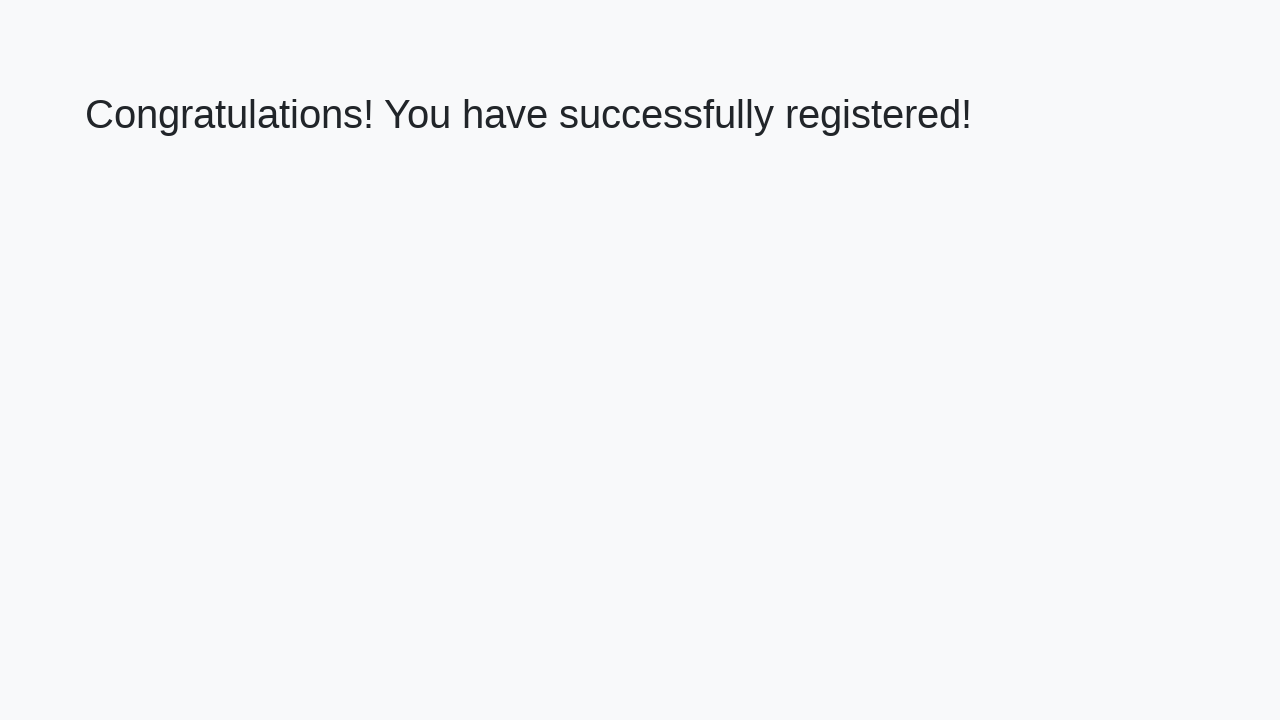